Tests the practice form on DemoQA by navigating to the Forms section, opening the Practice Form, and filling in personal details including first name, last name, email, and mobile number.

Starting URL: https://demoqa.com/

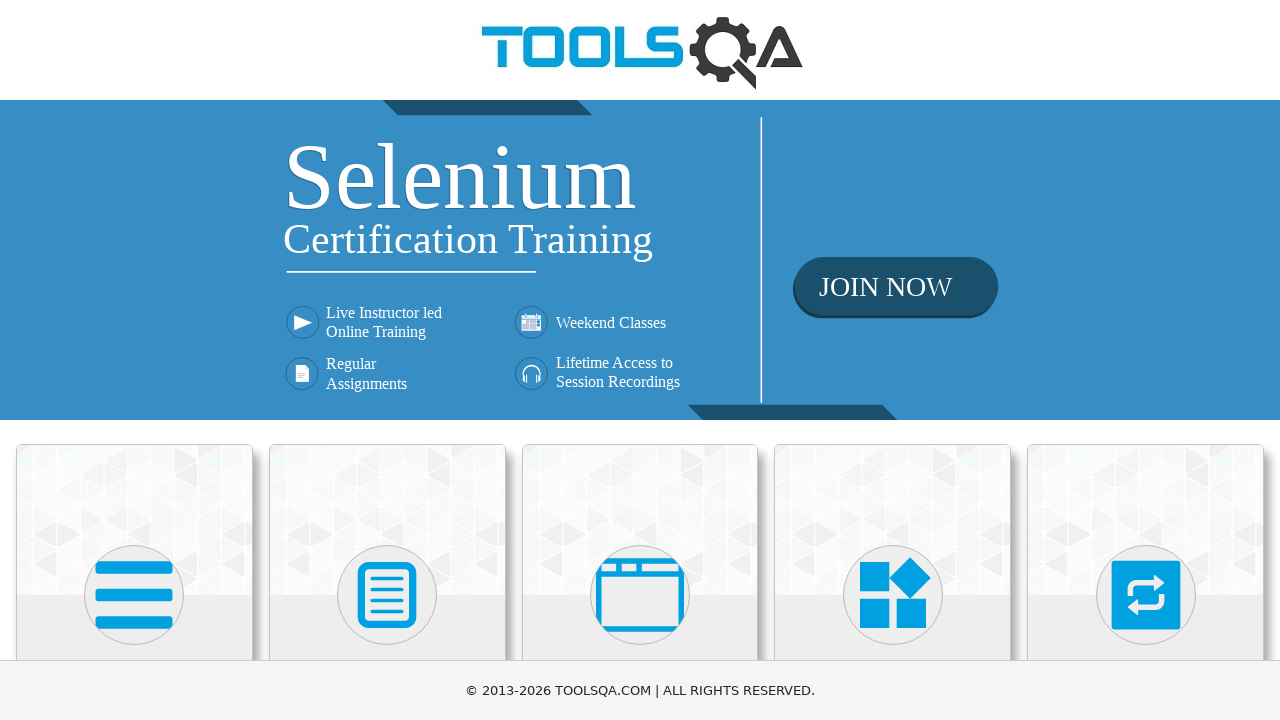

Clicked on Forms card to navigate to Forms section at (387, 360) on xpath=//h5[text()='Forms']
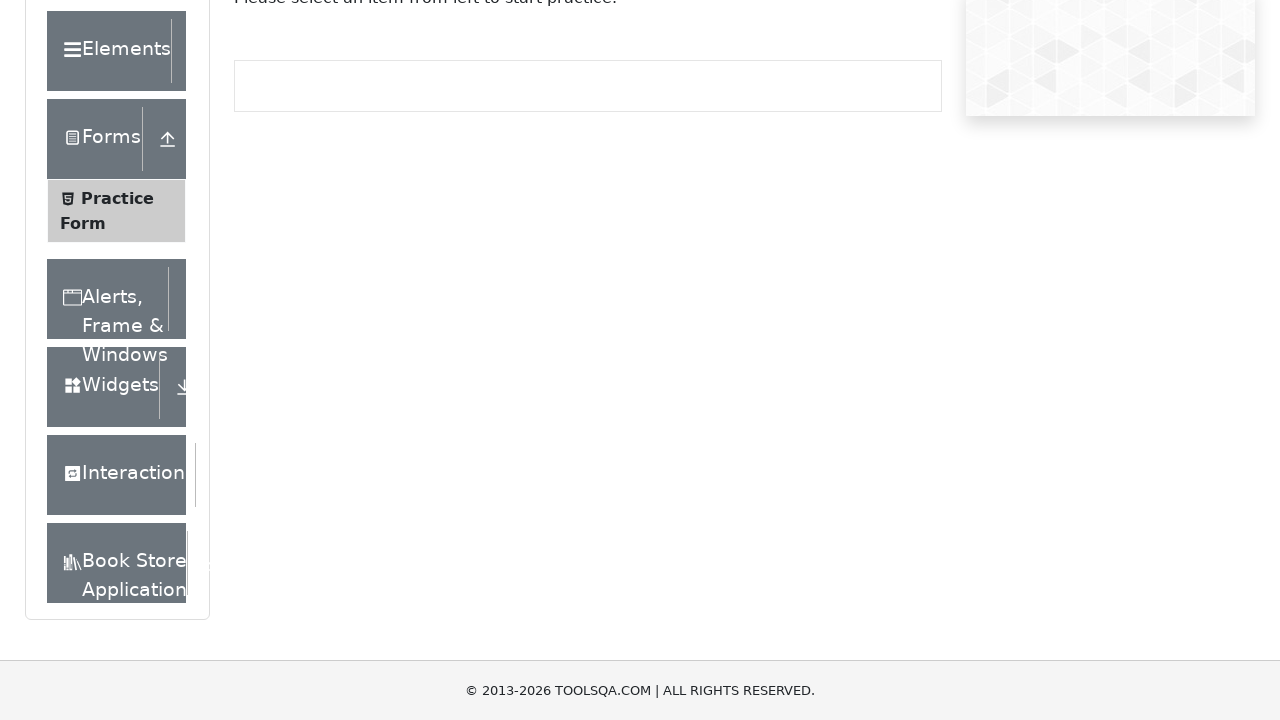

Clicked on Practice Form link to open the form at (117, 336) on xpath=//span[text()='Practice Form']
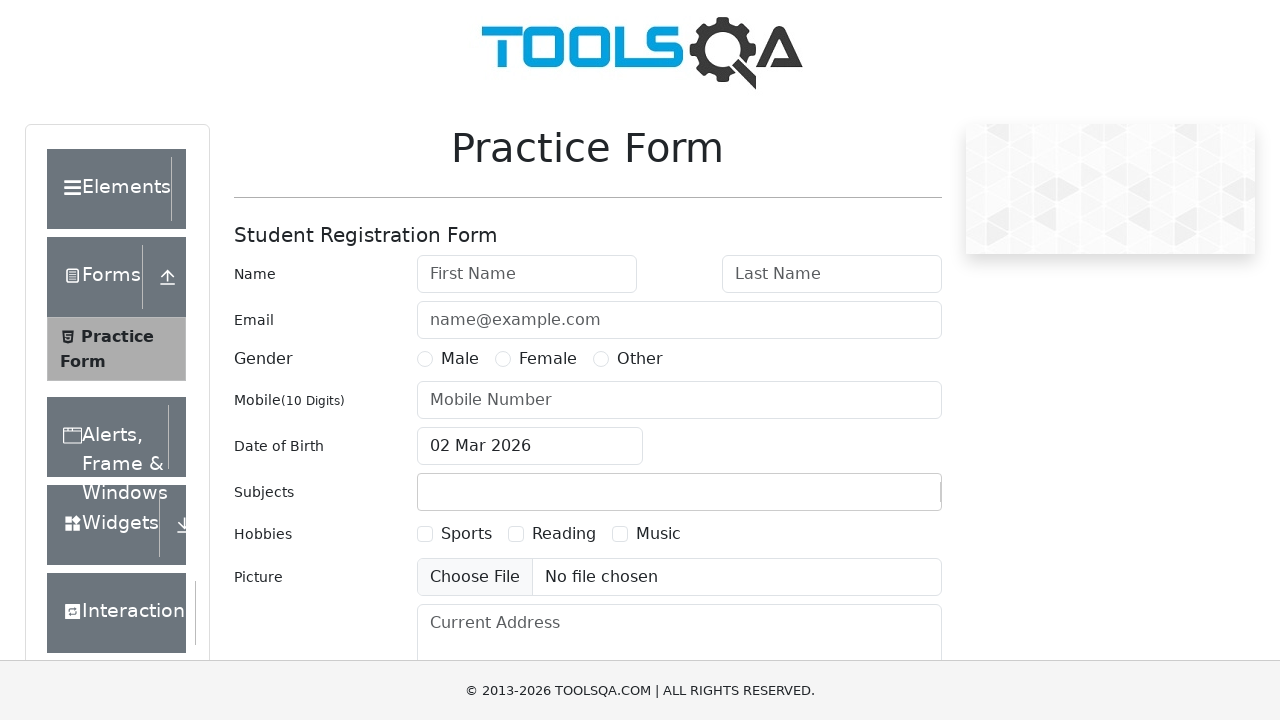

Filled first name field with 'Doe' on #firstName
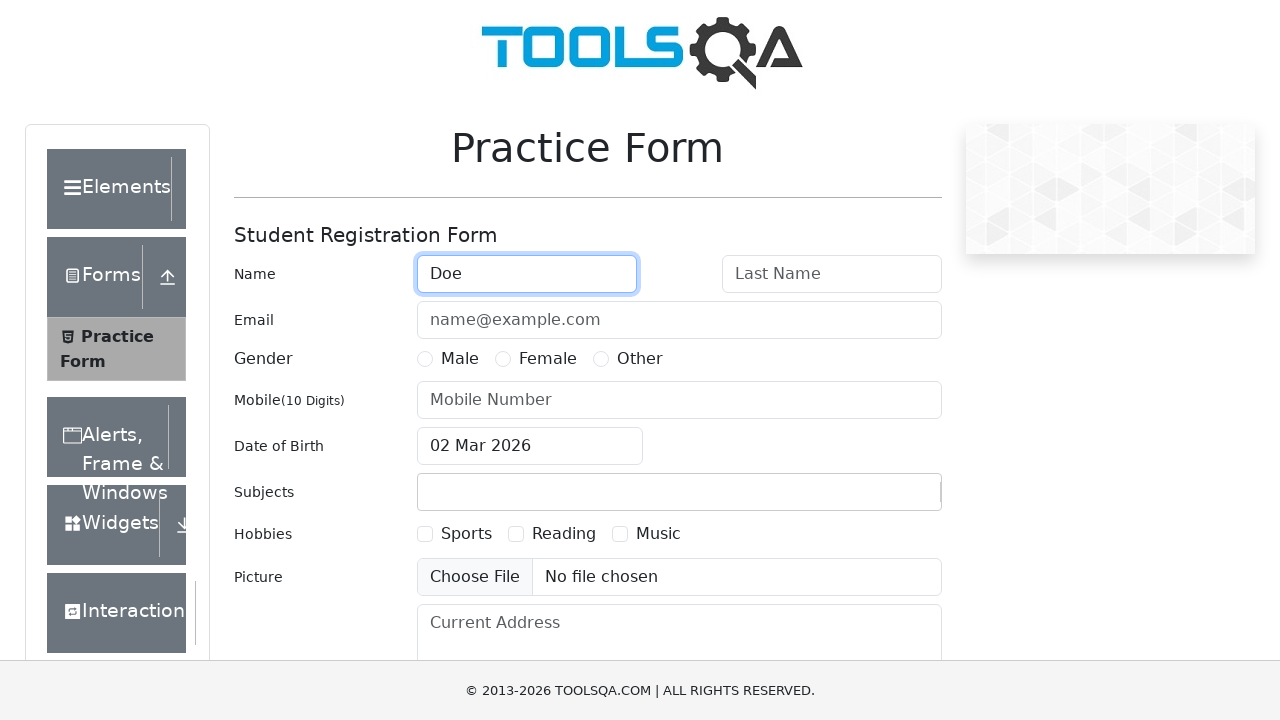

Filled last name field with 'Jane' on #lastName
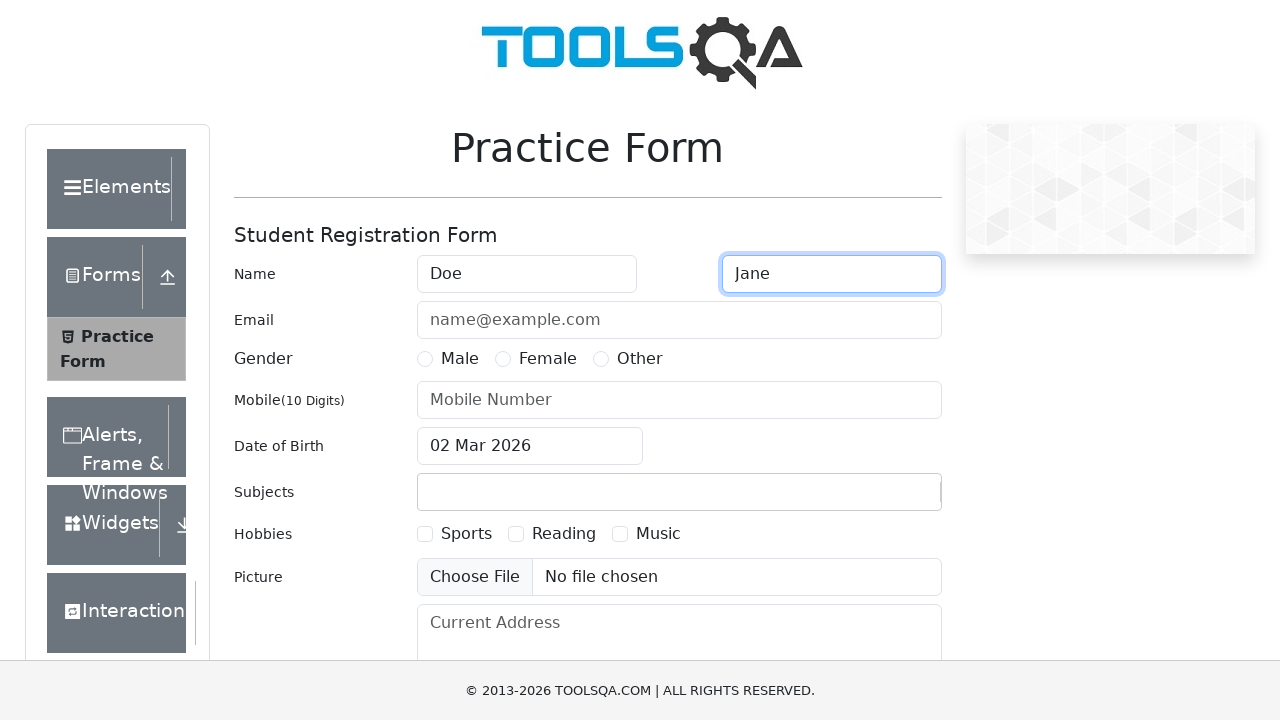

Filled email field with 'jane.doe@email.com' on #userEmail
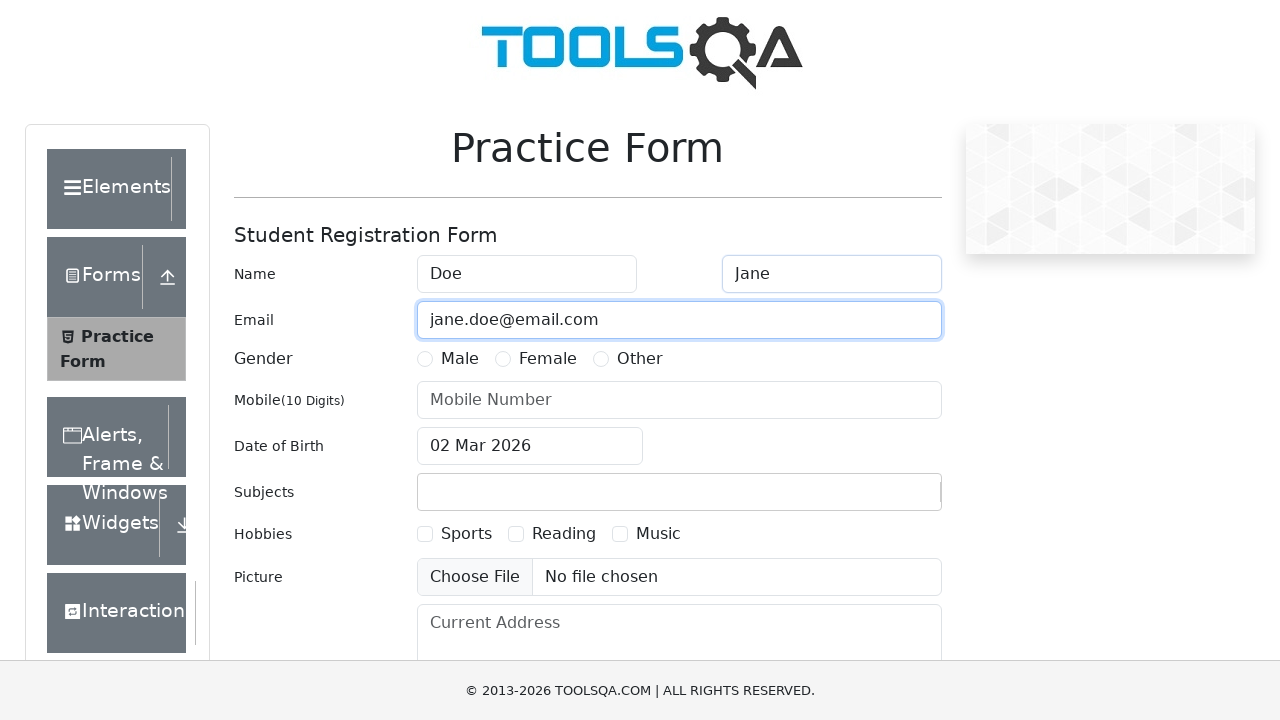

Filled mobile number field with '0740316032' on input[placeholder='Mobile Number']
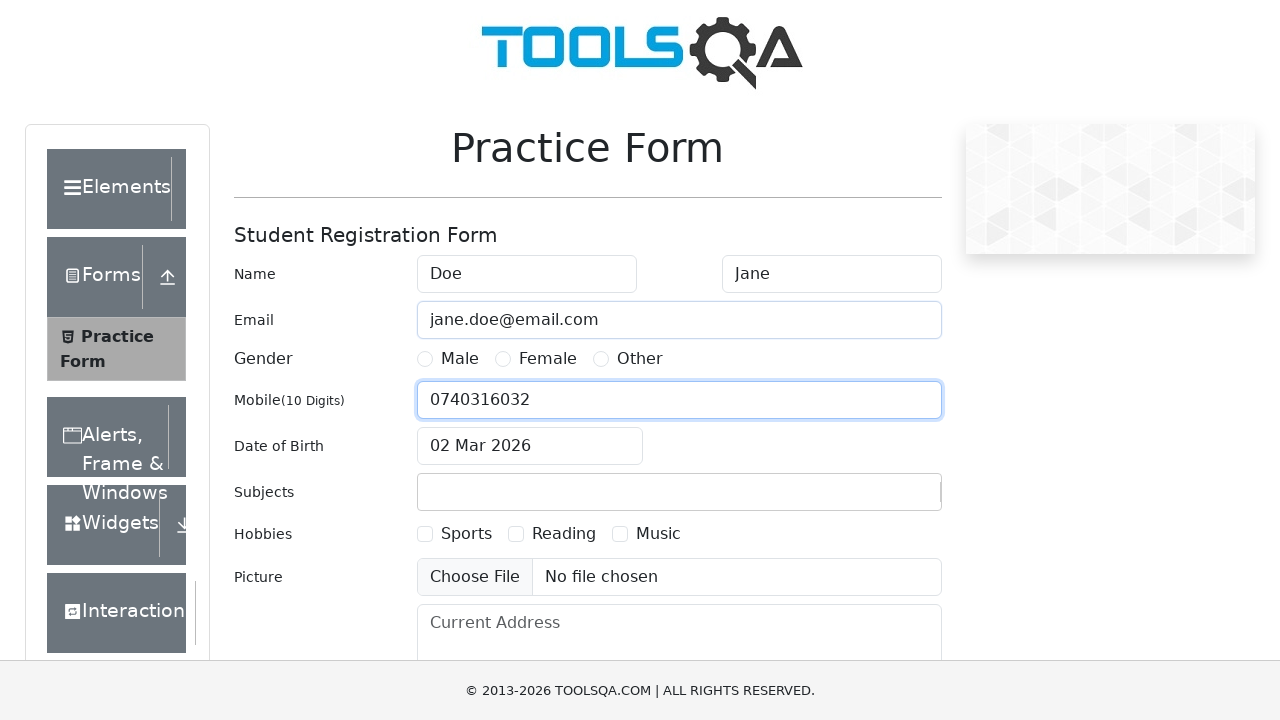

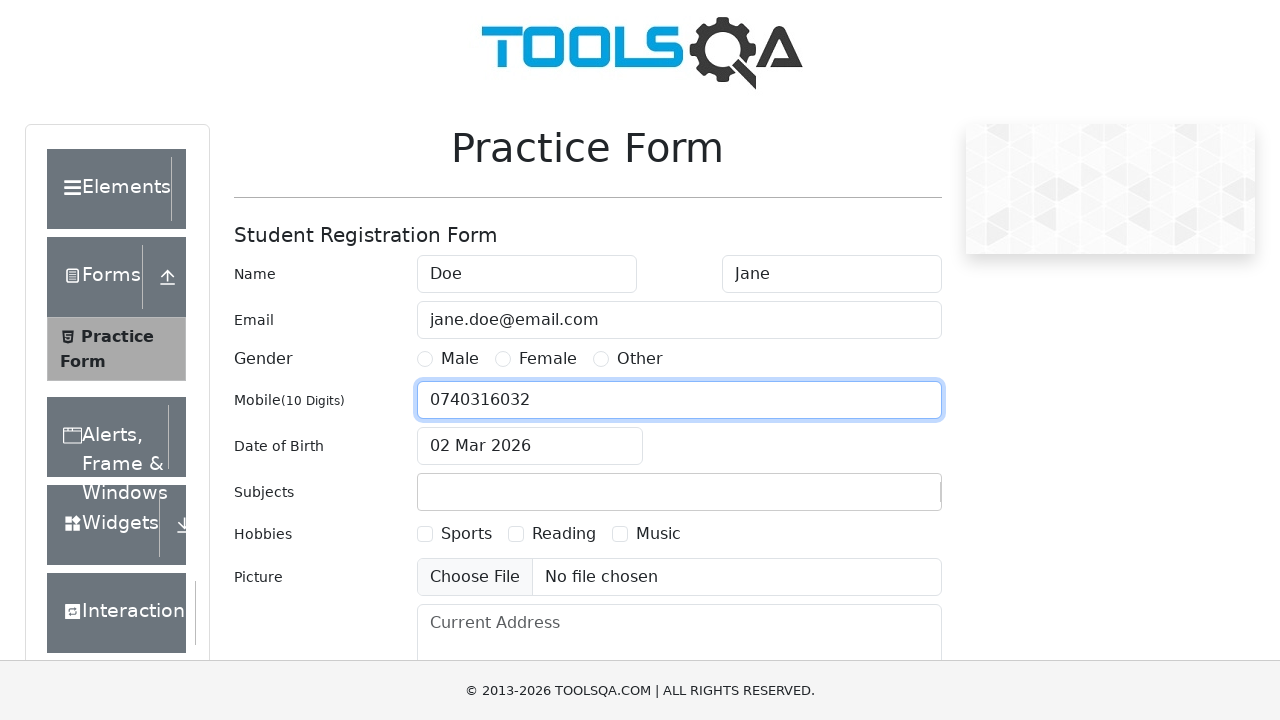